Tests page scrolling functionality by scrolling to the bottom of the page, back to the top, and then scrolling a specific element (mouse hover button) into view.

Starting URL: https://rahulshettyacademy.com/AutomationPractice/

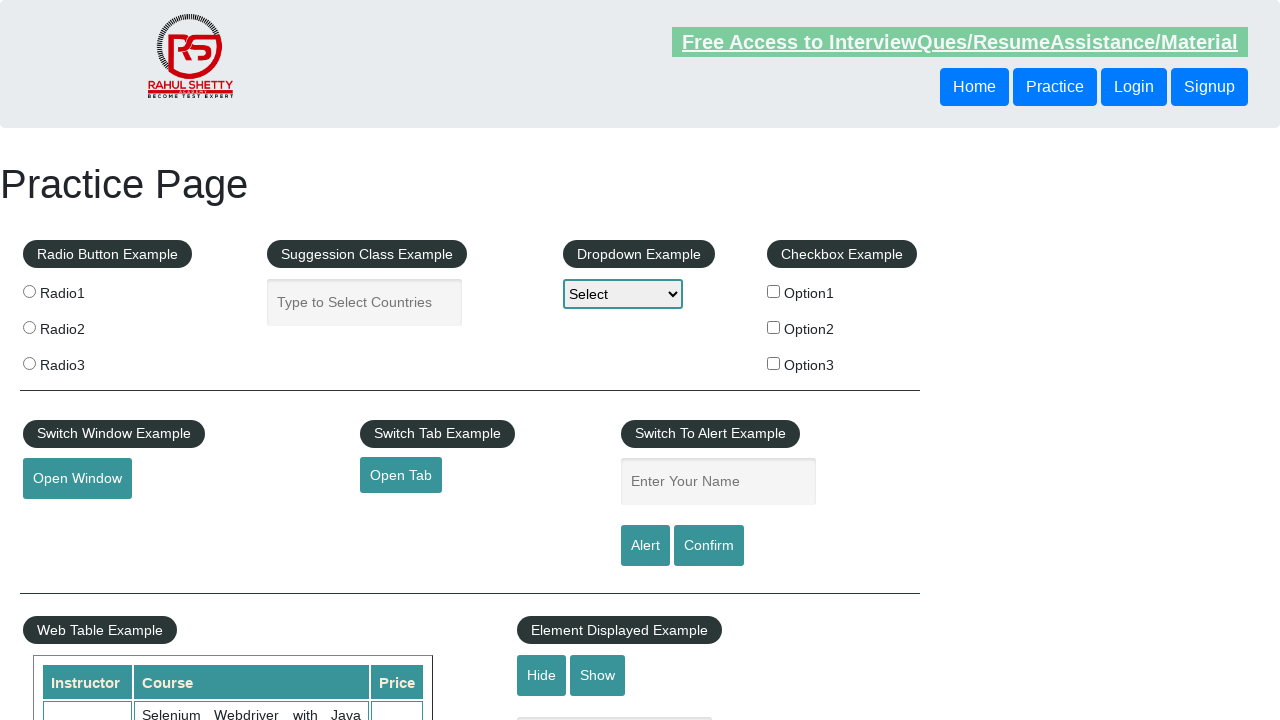

Scrolled to bottom of page
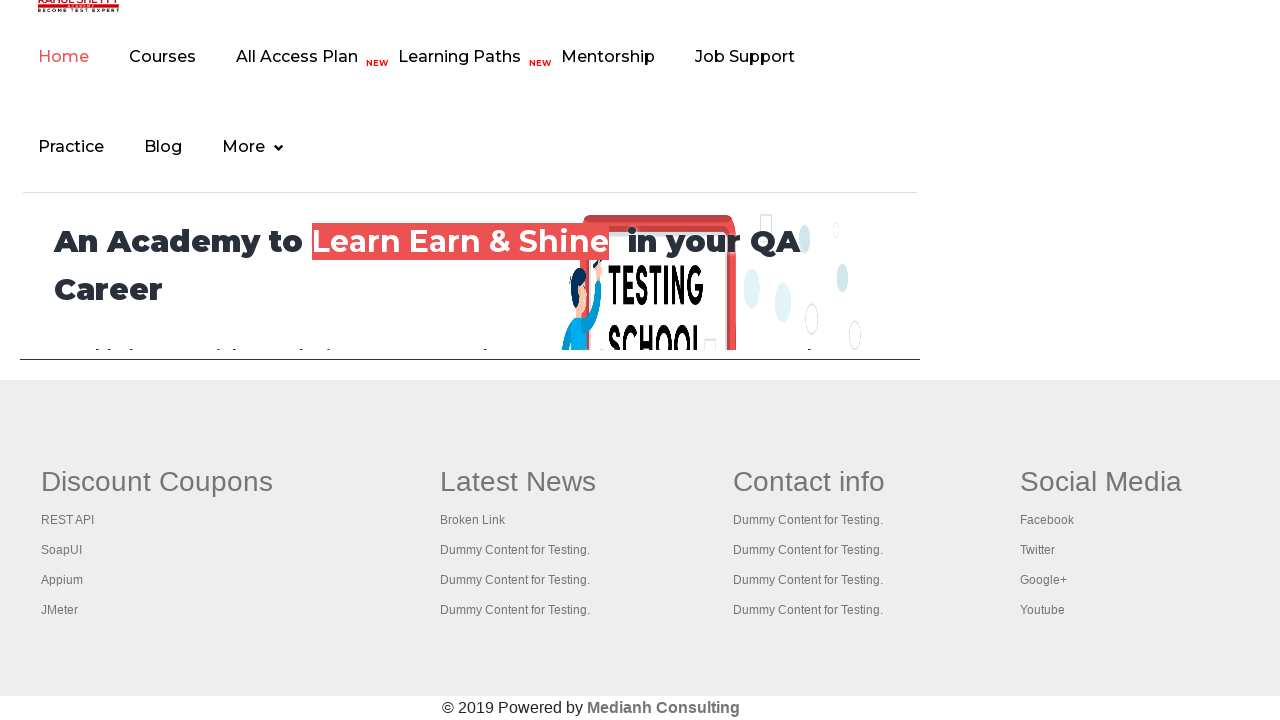

Waited 2 seconds to observe scroll to bottom
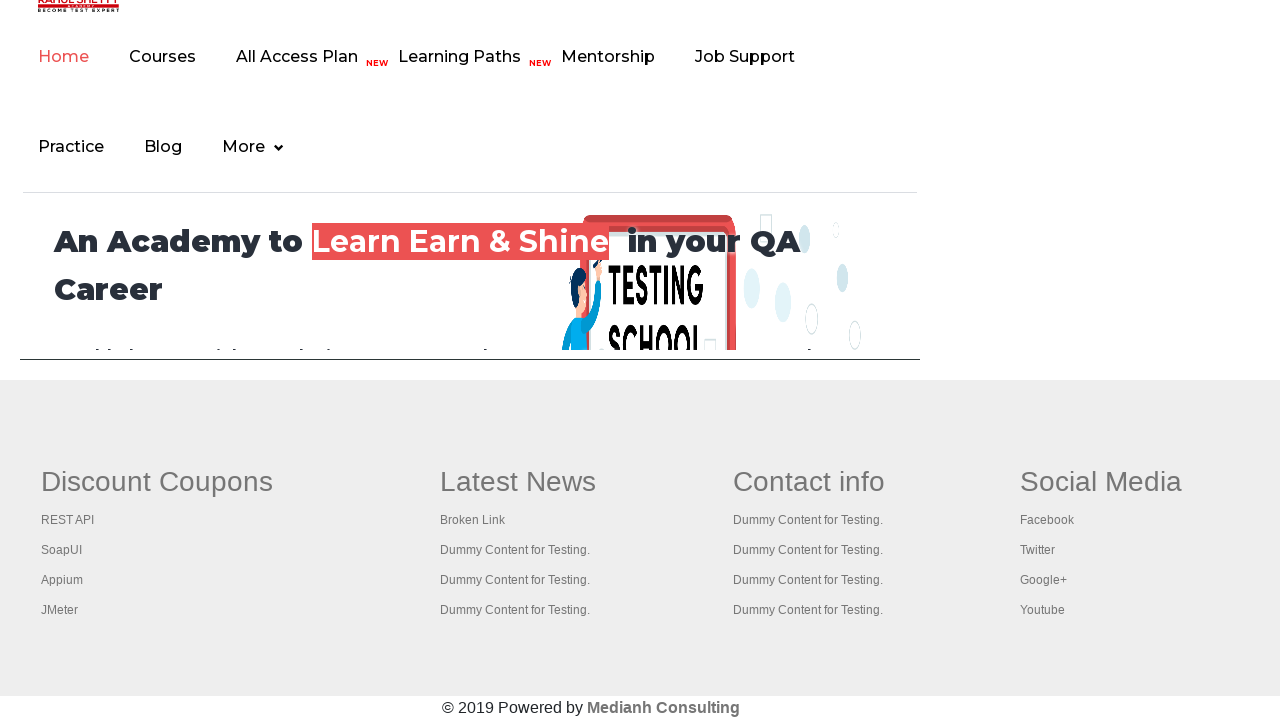

Scrolled back to top of page
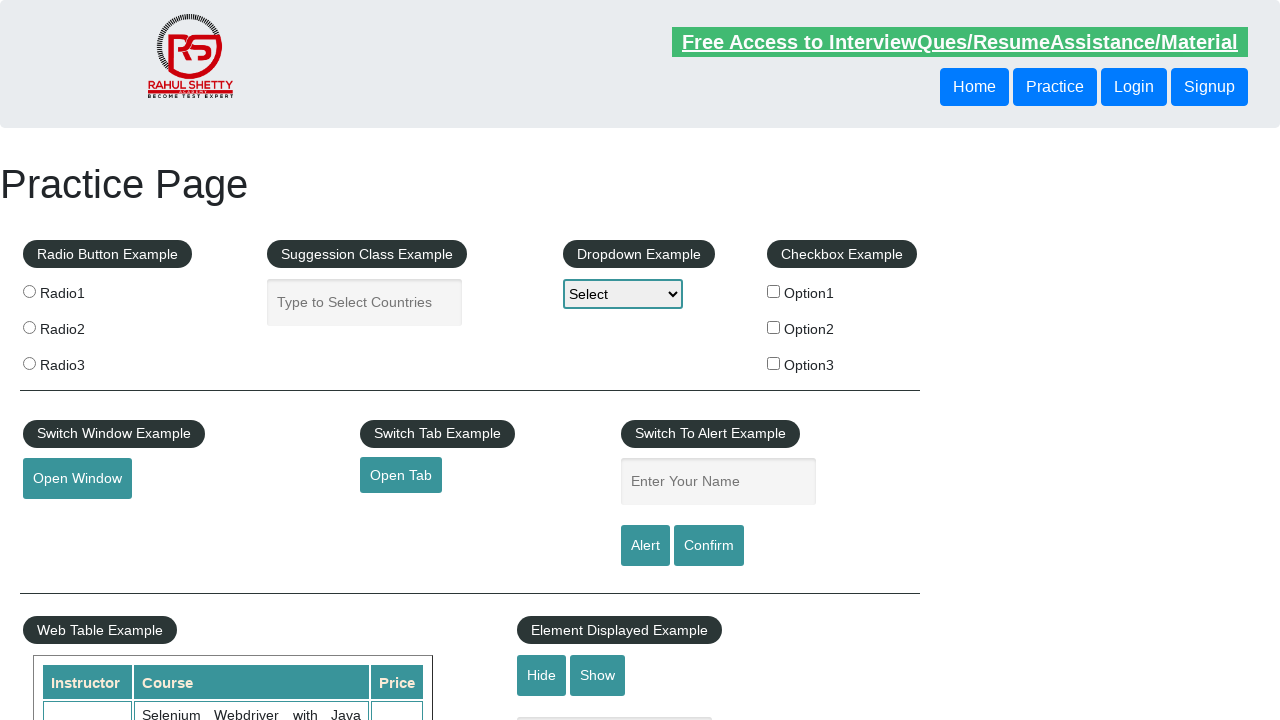

Waited 2 seconds to observe scroll to top
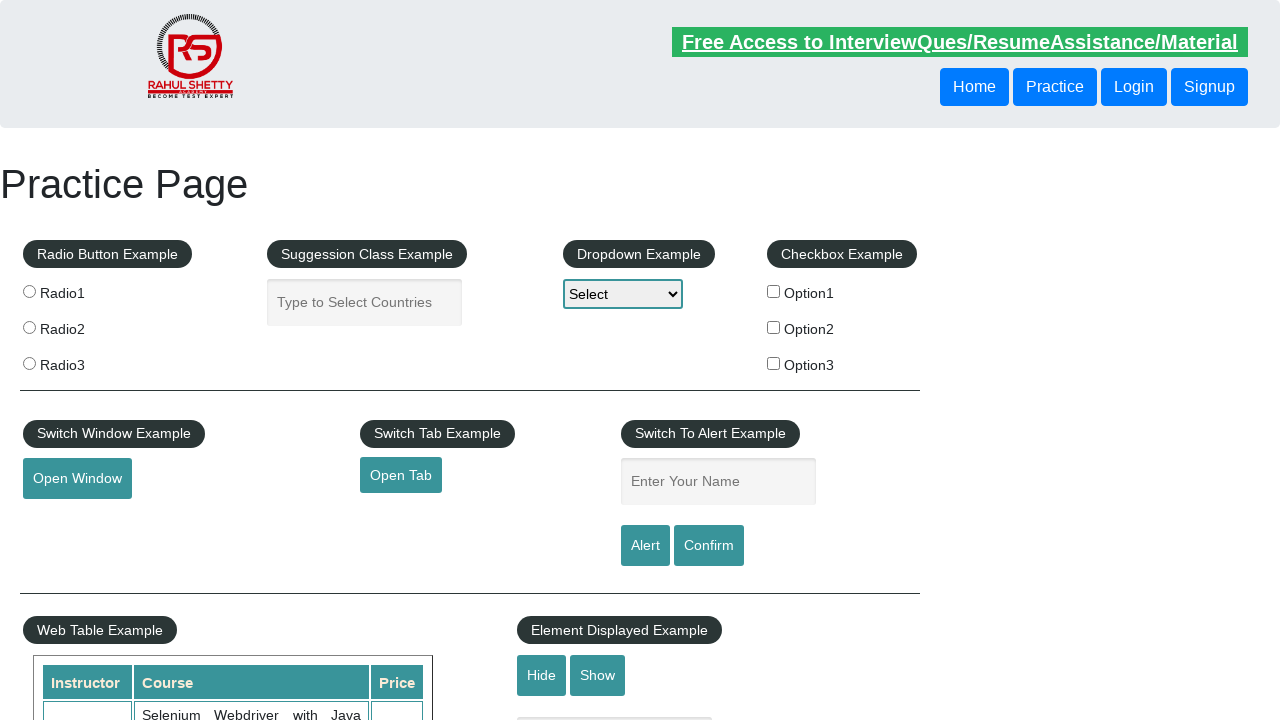

Located mouse hover button element
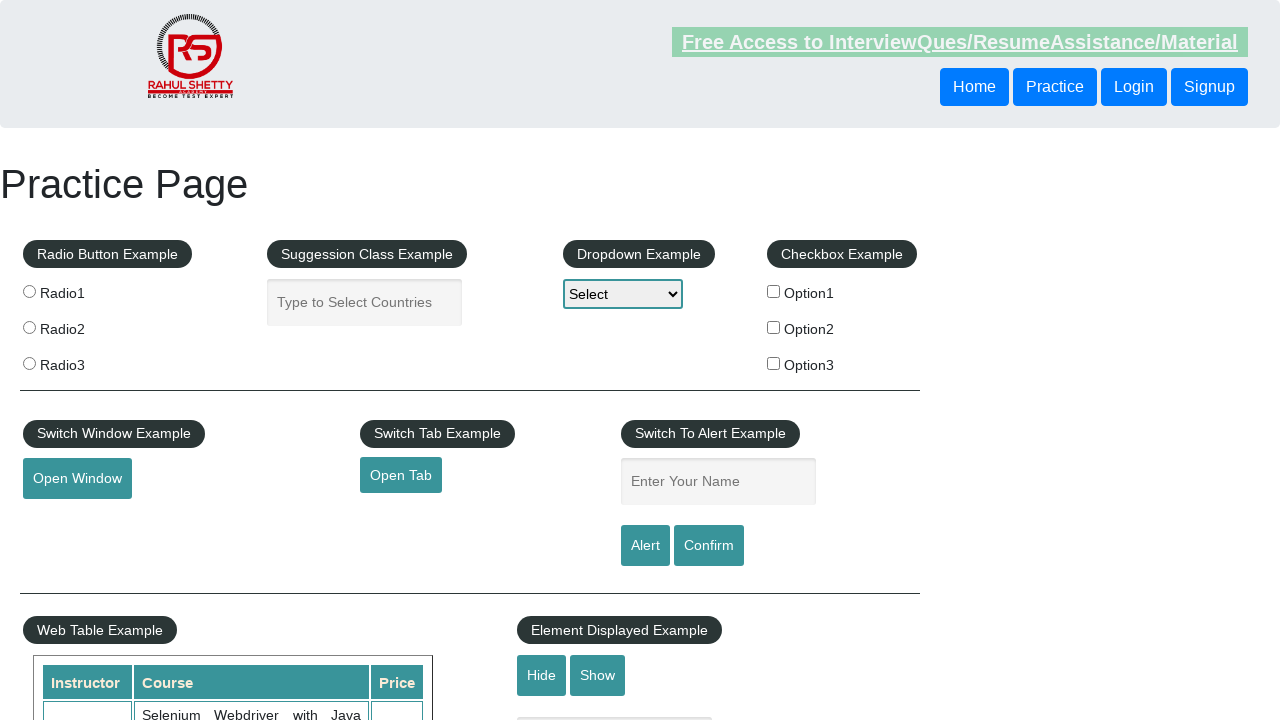

Scrolled mouse hover button element into view
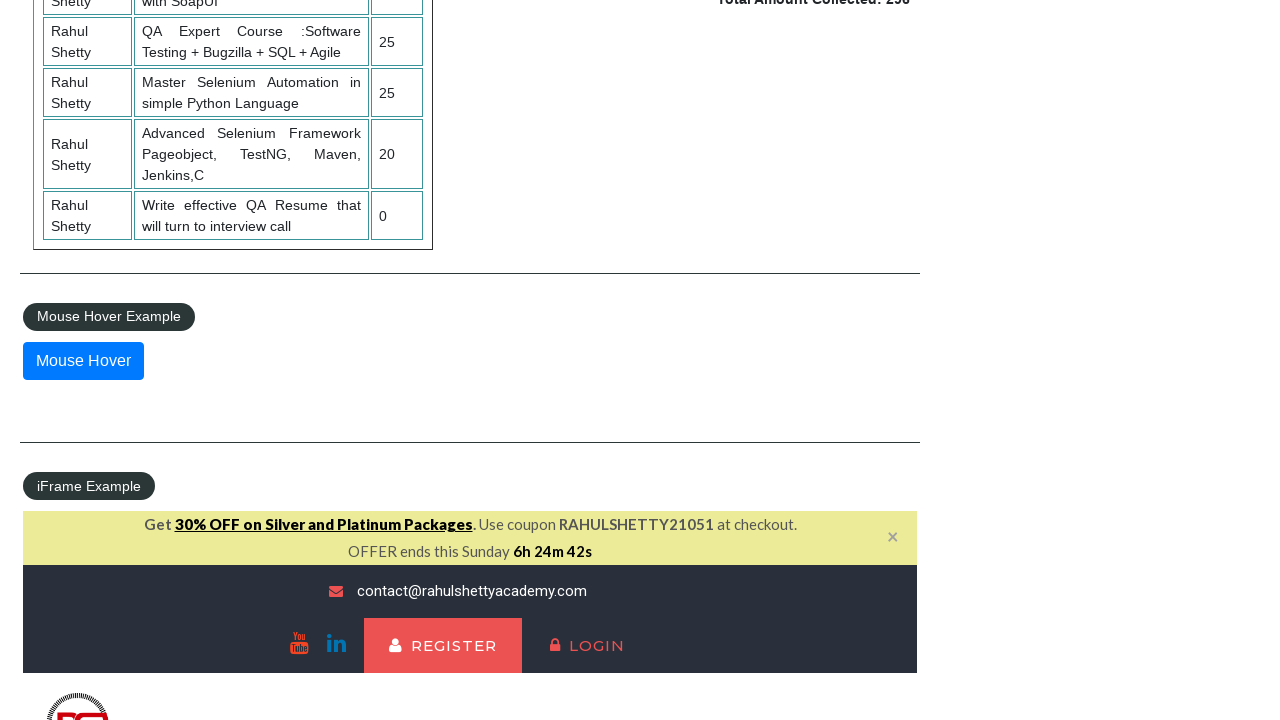

Waited 2 seconds to observe final scroll position
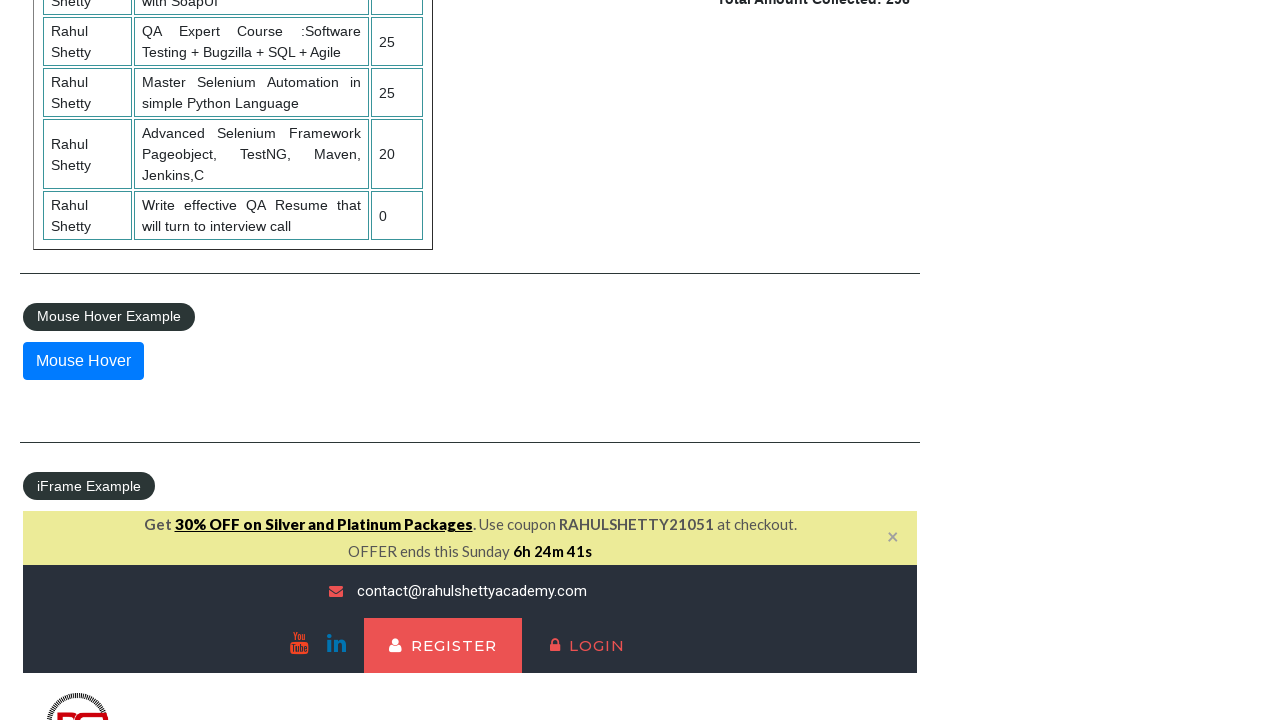

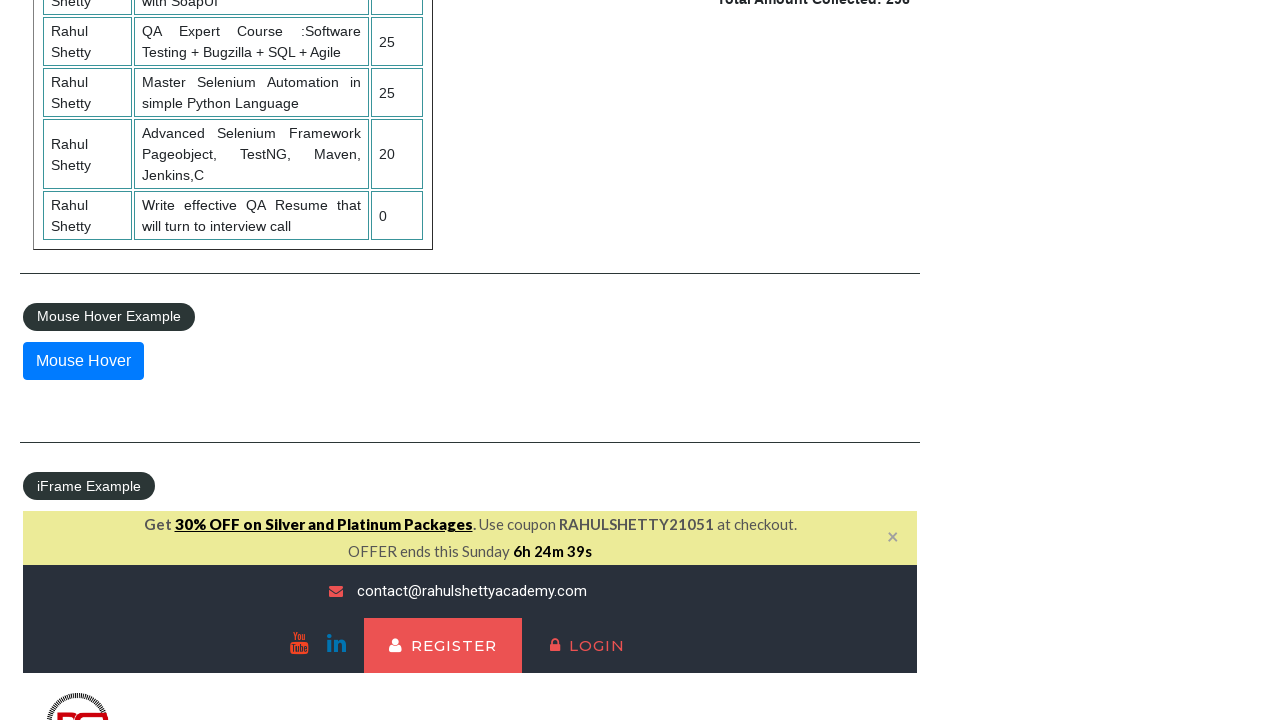